Navigates to the Demoblaze e-commerce demo site and clicks on the Monitors category link to browse monitor products.

Starting URL: https://www.demoblaze.com/index.html

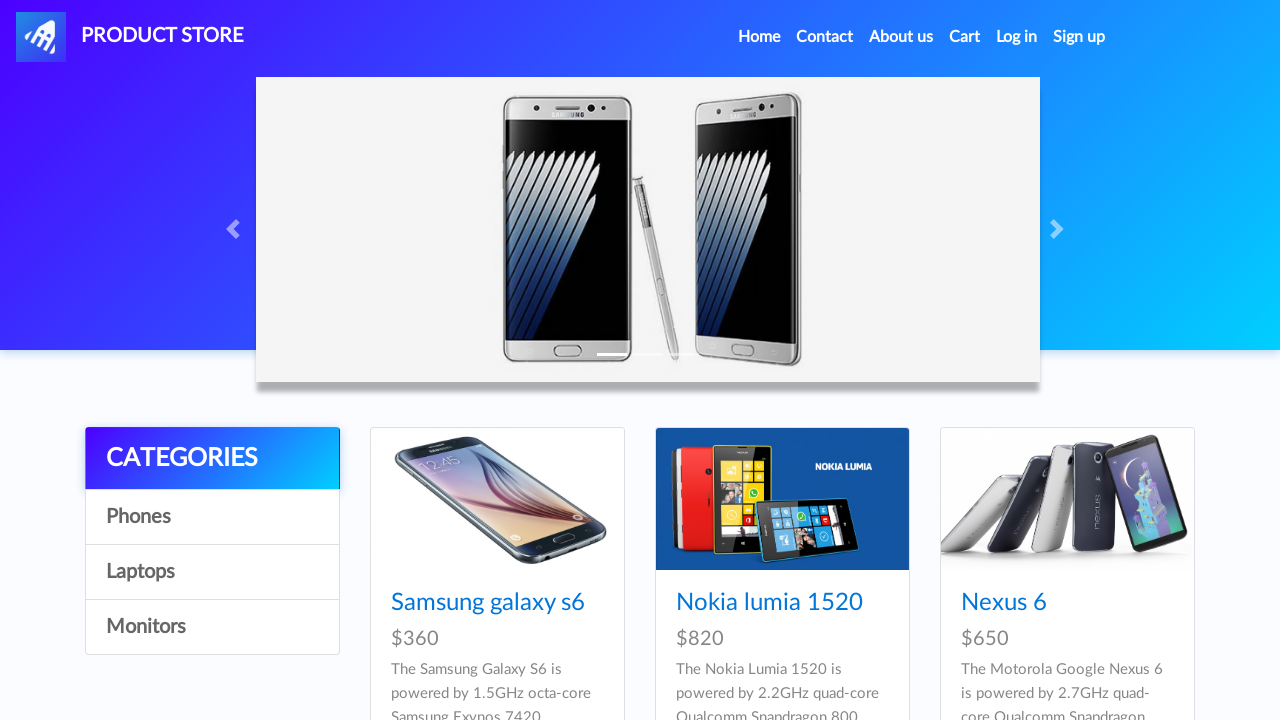

Waited for page links to load
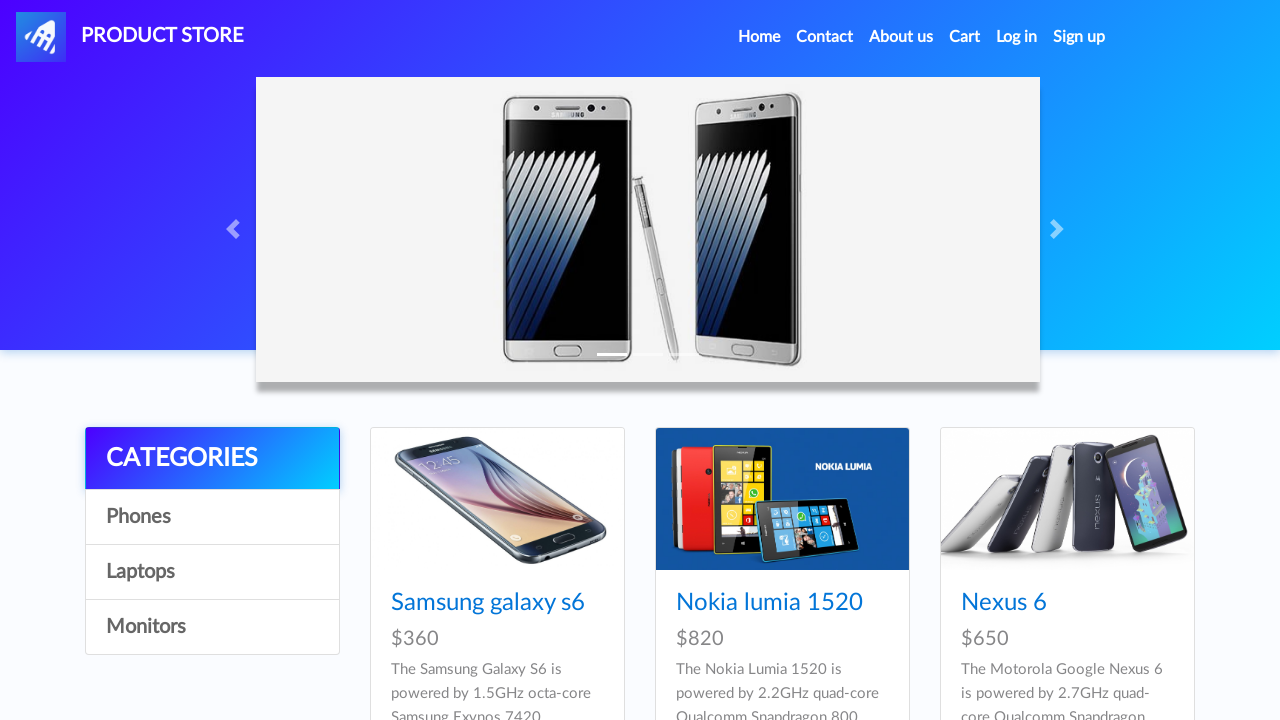

Waited for images to load
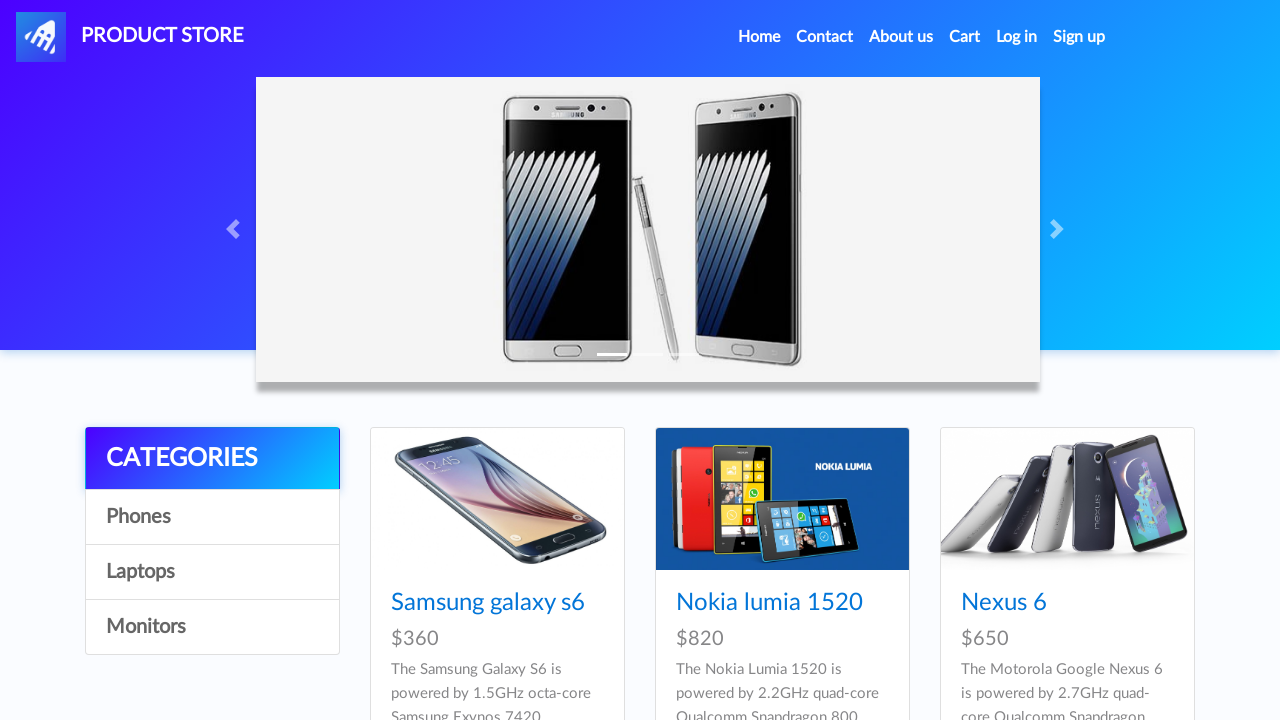

Clicked on the Monitors category link at (212, 627) on text=Monitors
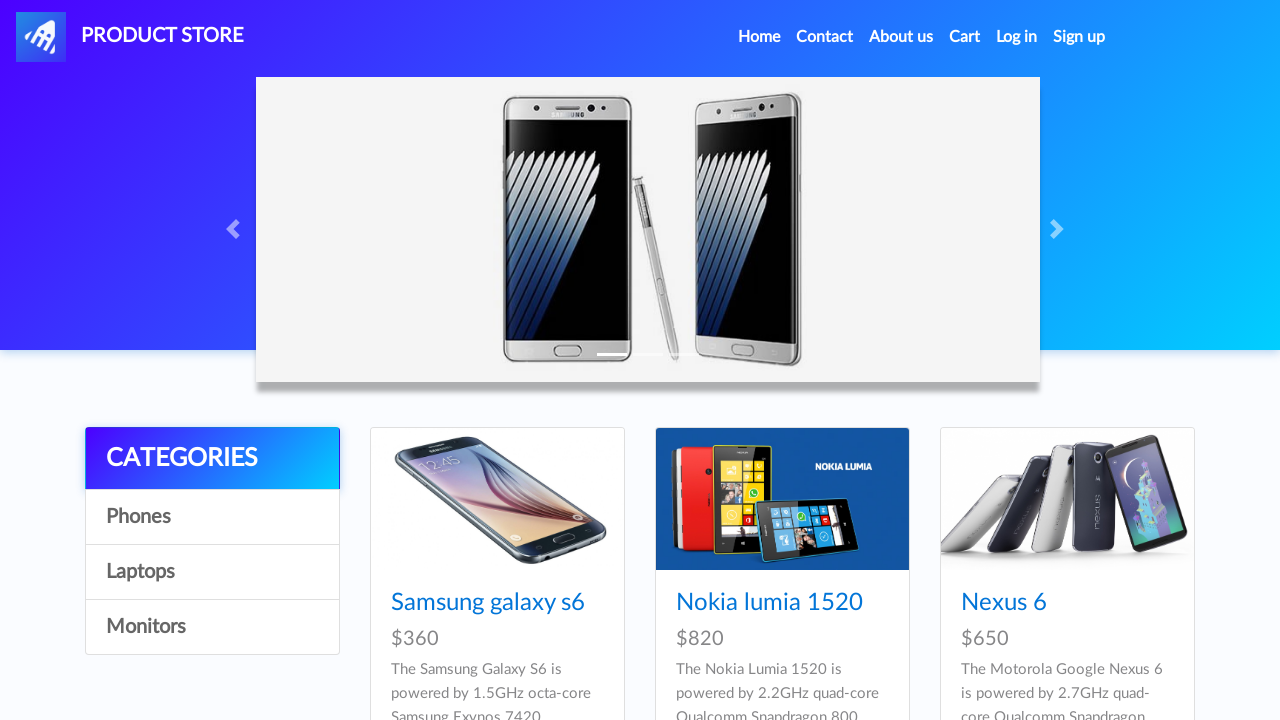

Waited for monitor products to load
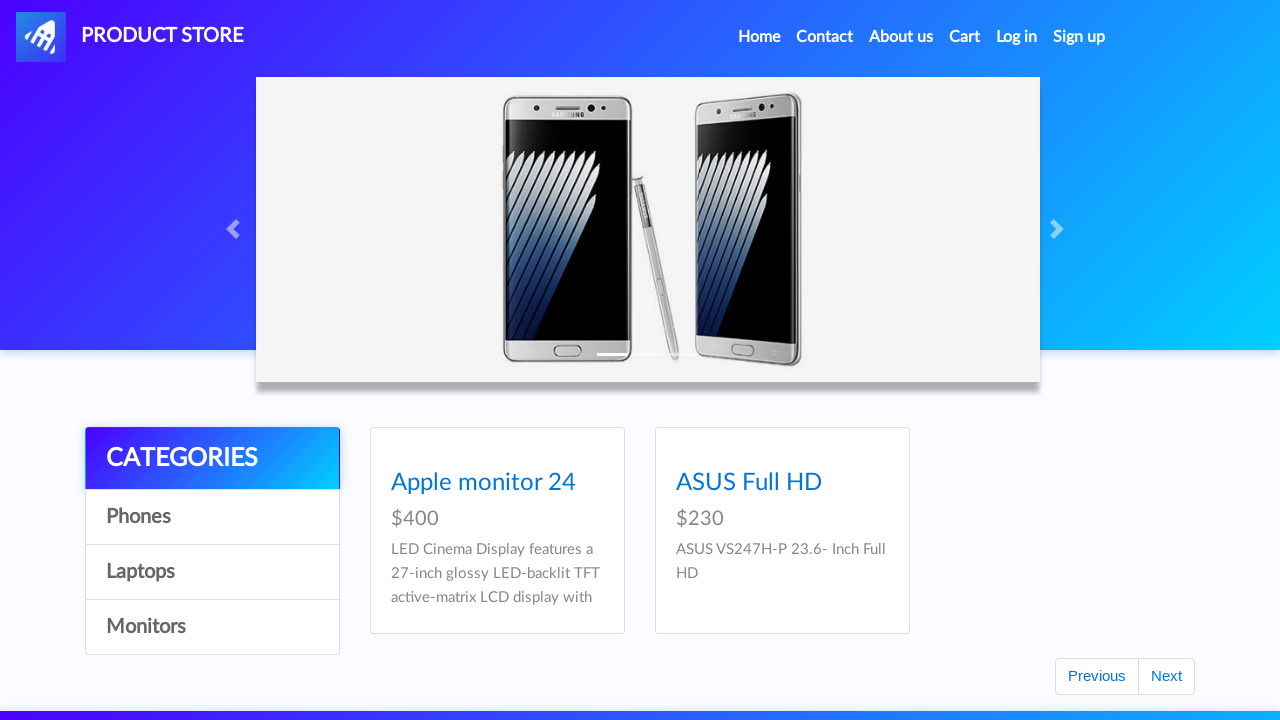

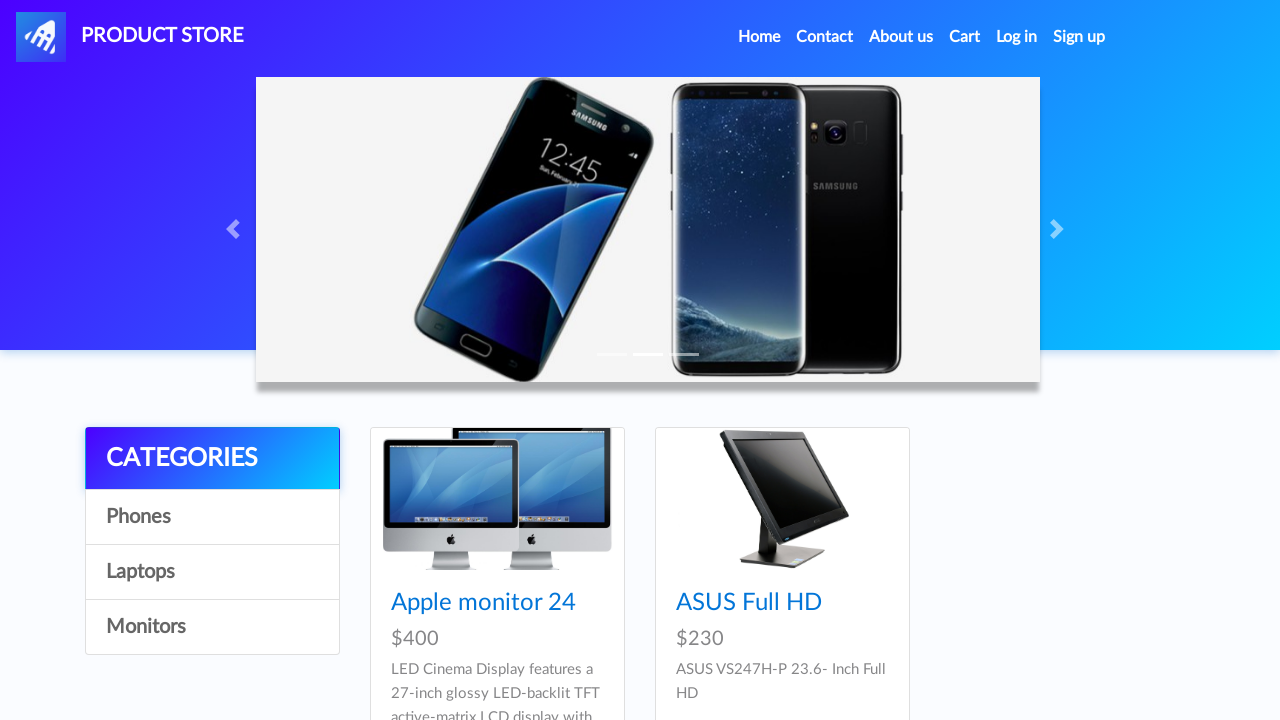